Tests keyboard actions by copying text from one textarea to another using keyboard shortcuts (Ctrl+A, Ctrl+C, Tab, Ctrl+V)

Starting URL: https://text-compare.com

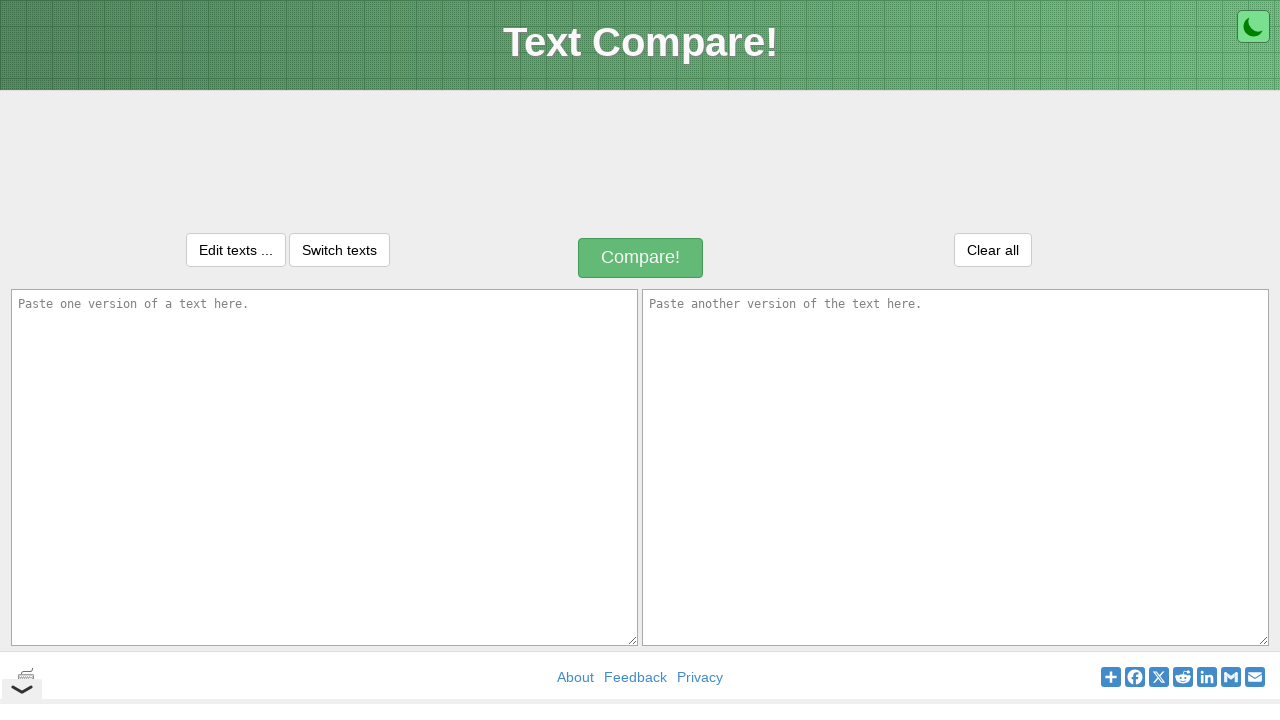

Filled first textarea with 'Welcome to Automation' on textarea#inputText1
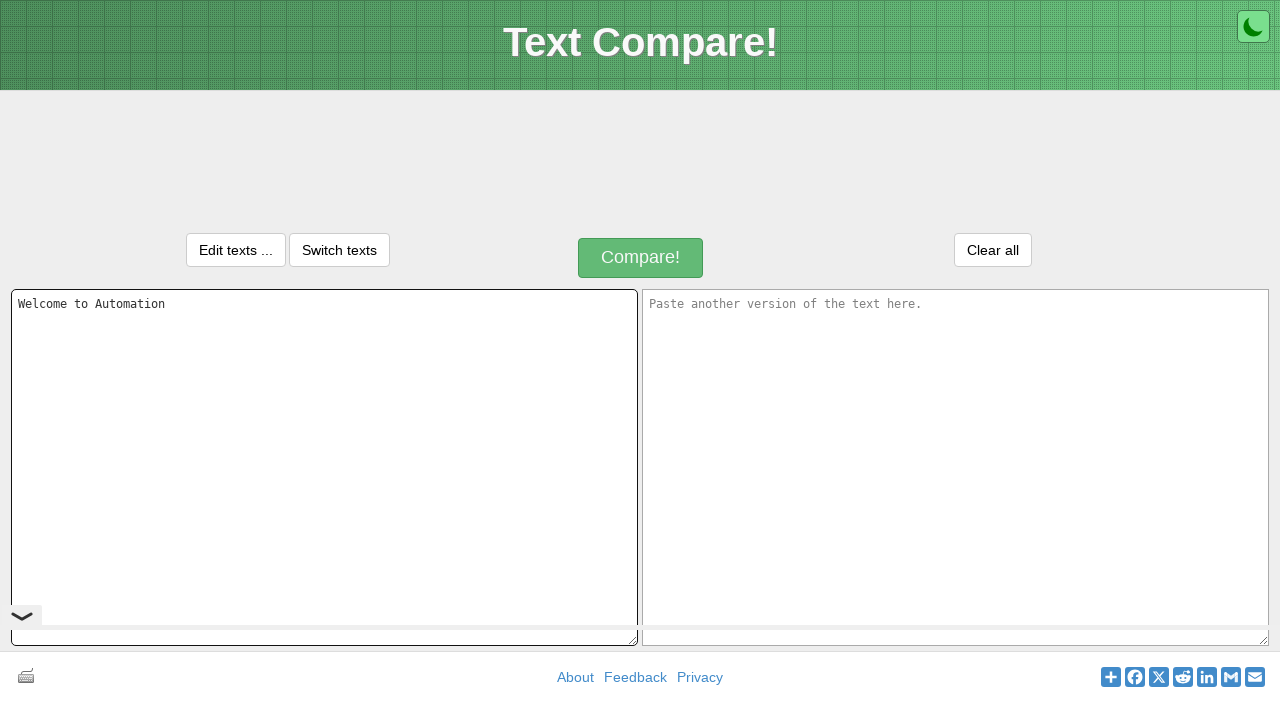

Selected all text in first textarea using Ctrl+A
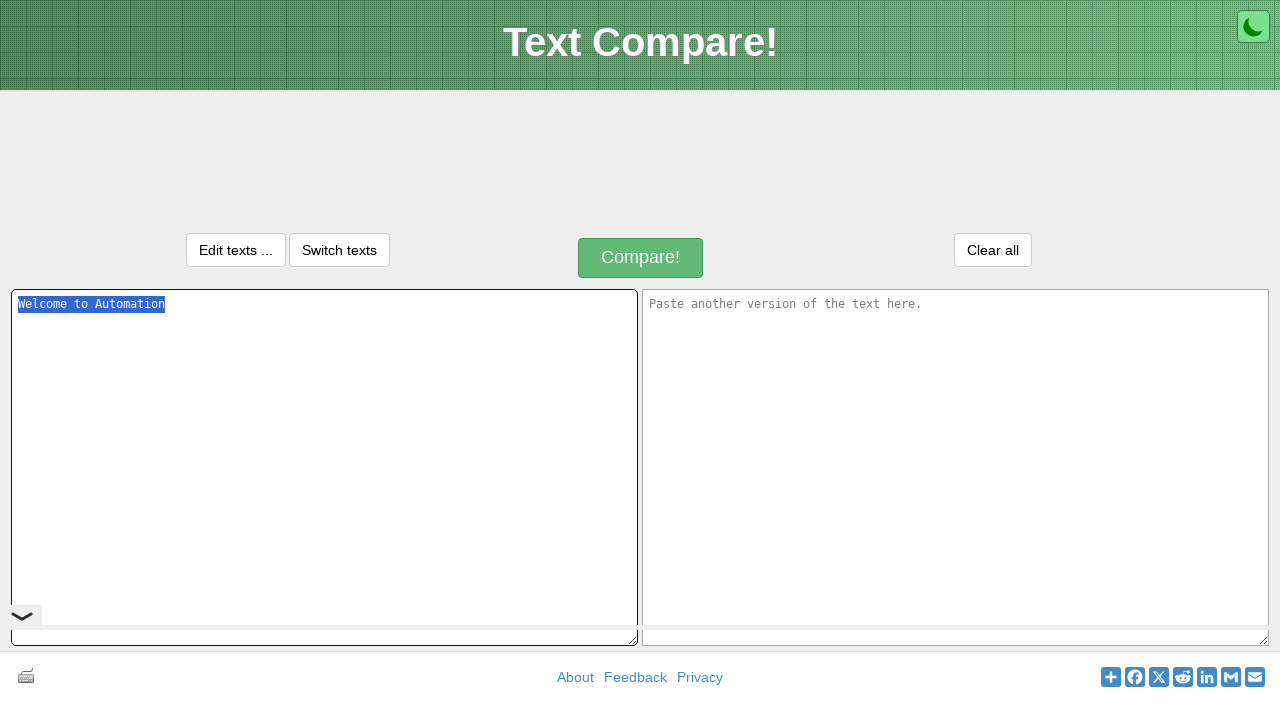

Copied selected text to clipboard using Ctrl+C
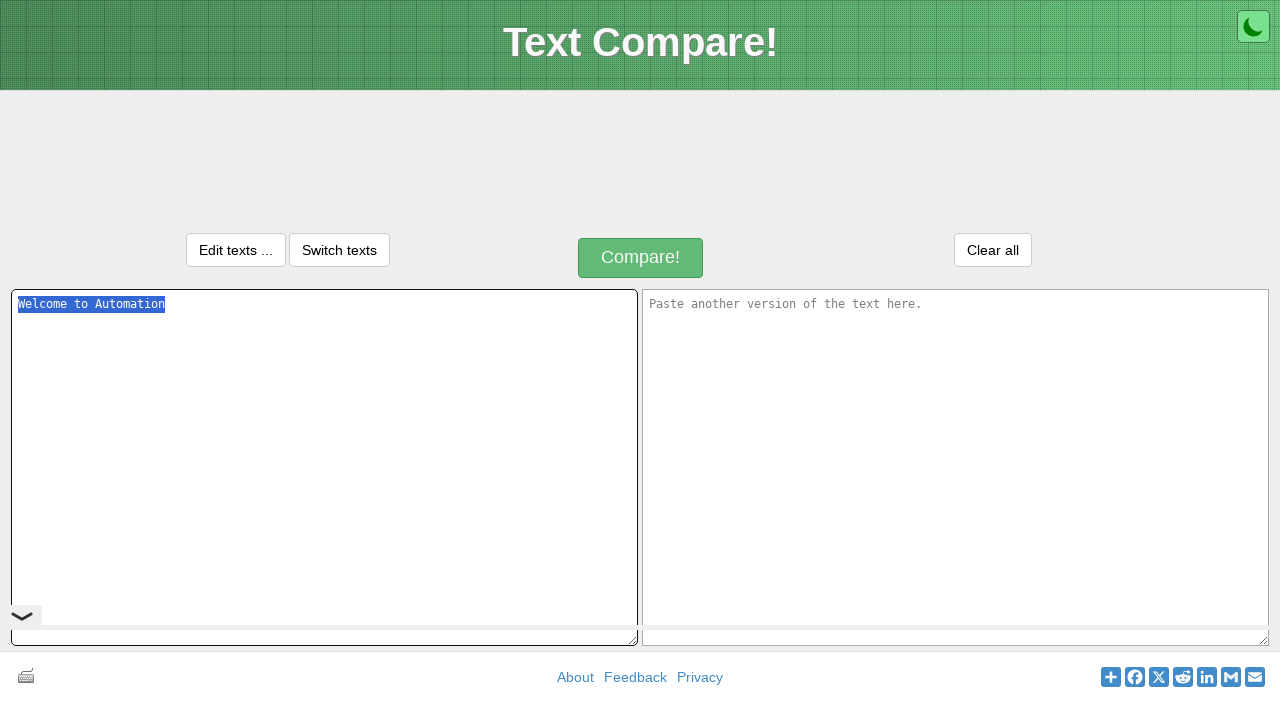

Moved to next field using Tab key
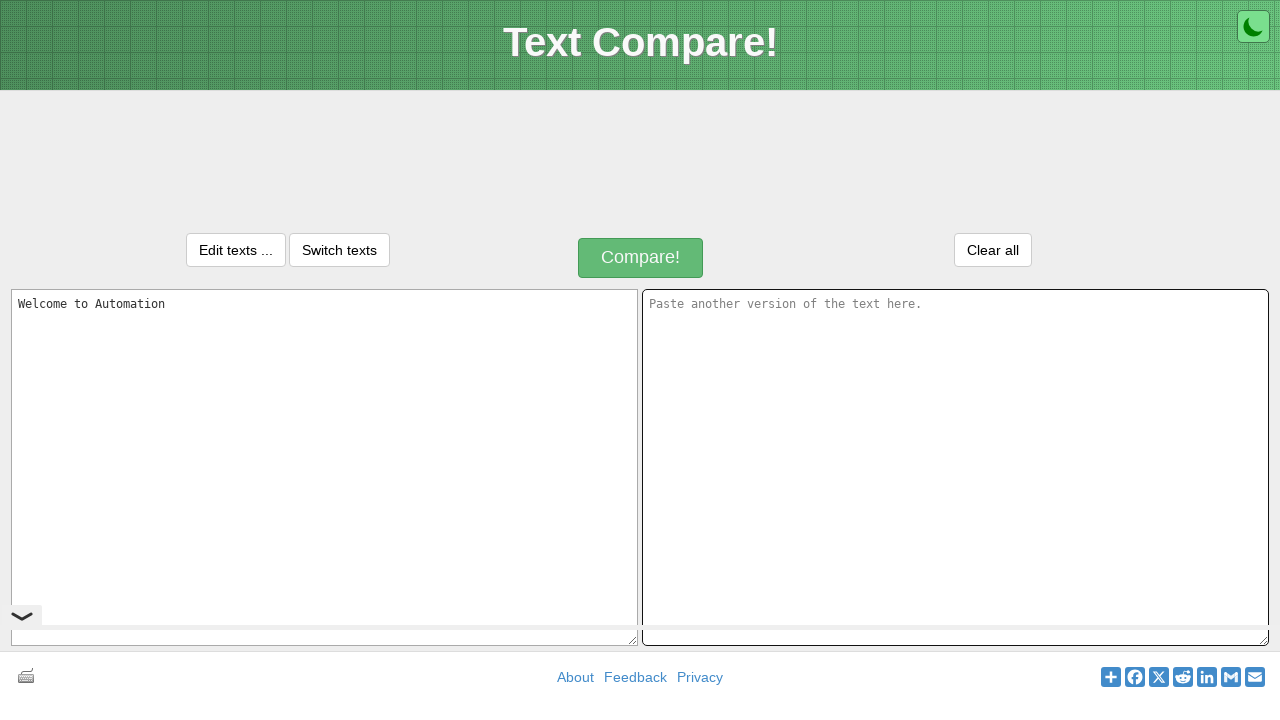

Pasted text into second textarea using Ctrl+V
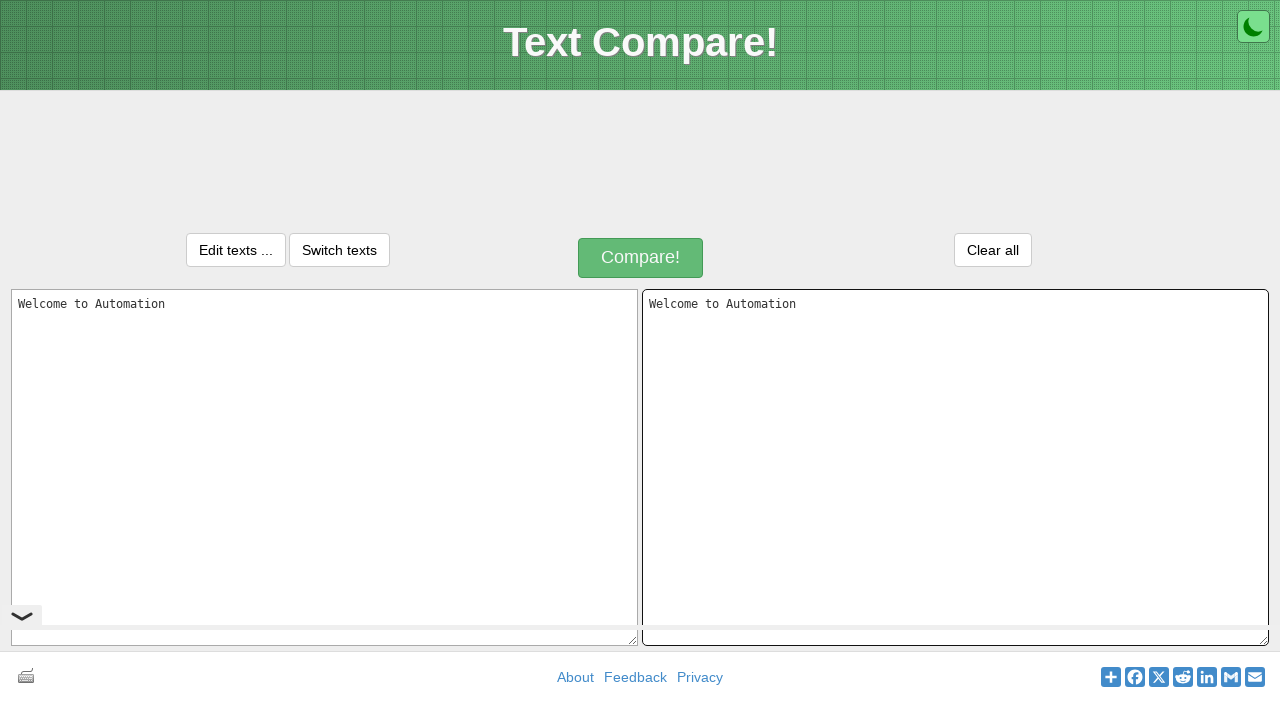

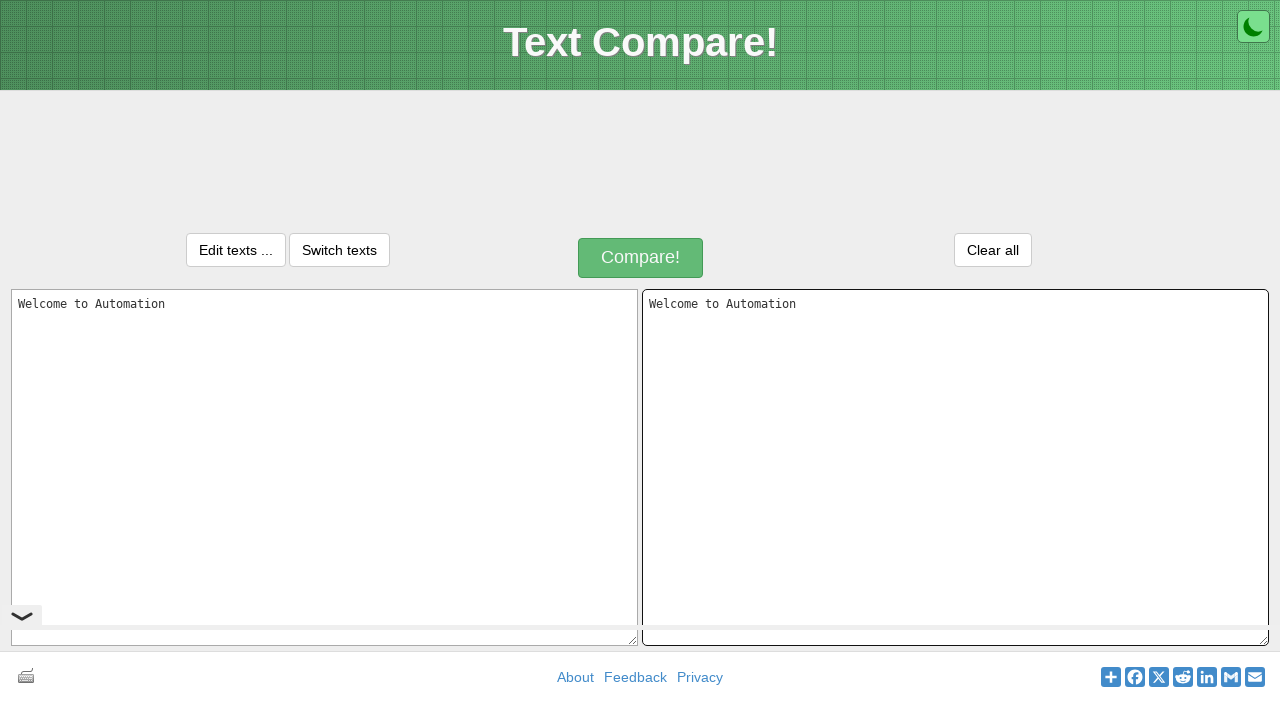